Navigates to a locators example page and verifies various elements can be found using different locator strategies (id, name, class, tag)

Starting URL: https://kristinek.github.io/site/examples/locators

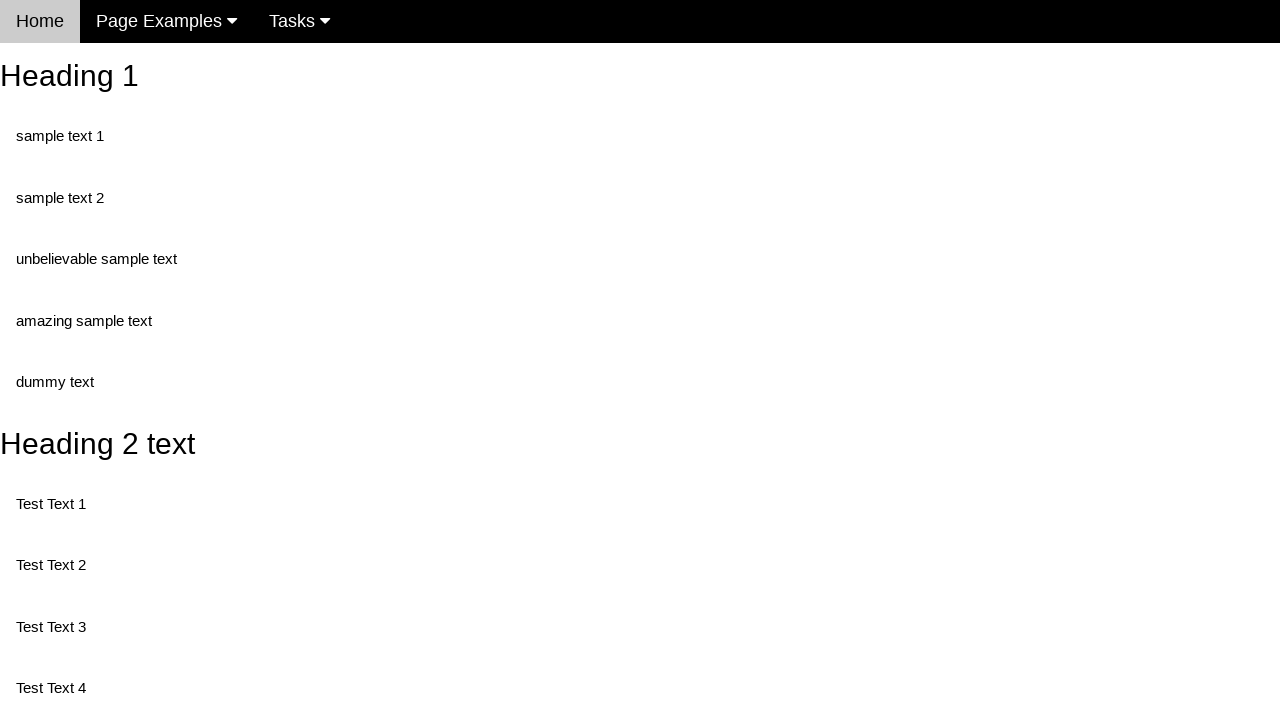

Navigated to locators example page
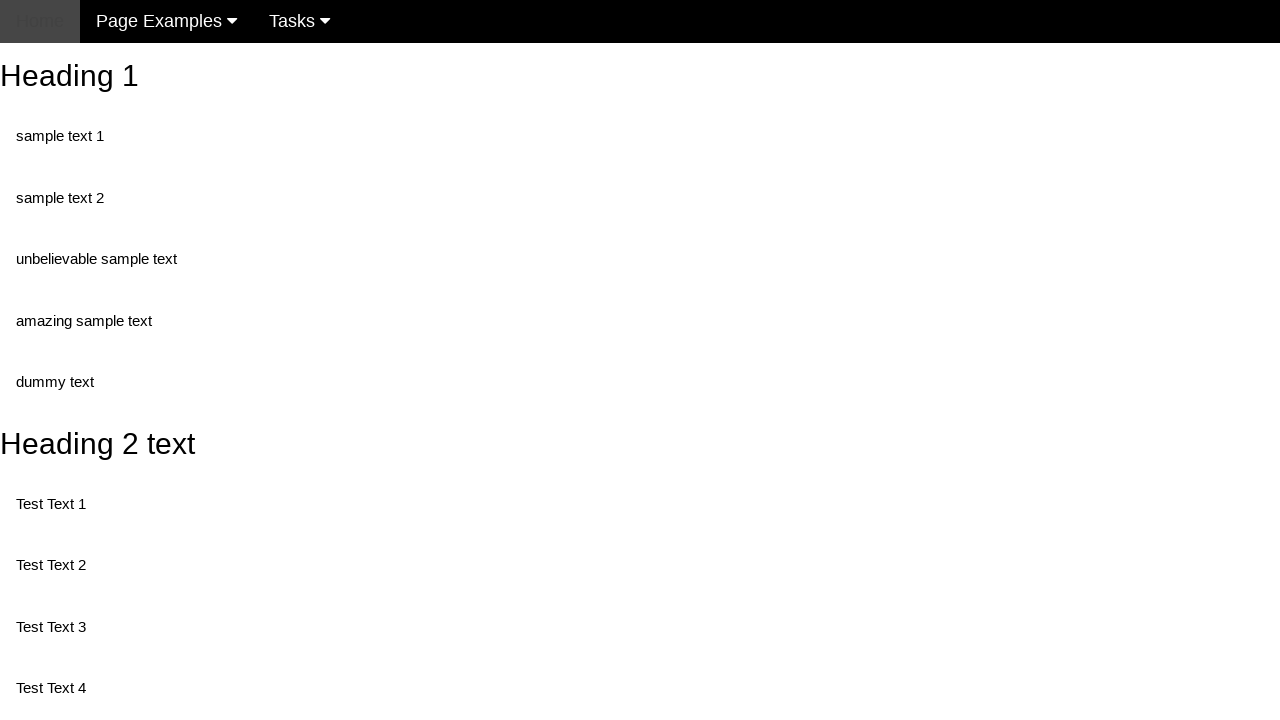

Heading element with id 'heading_1' loaded
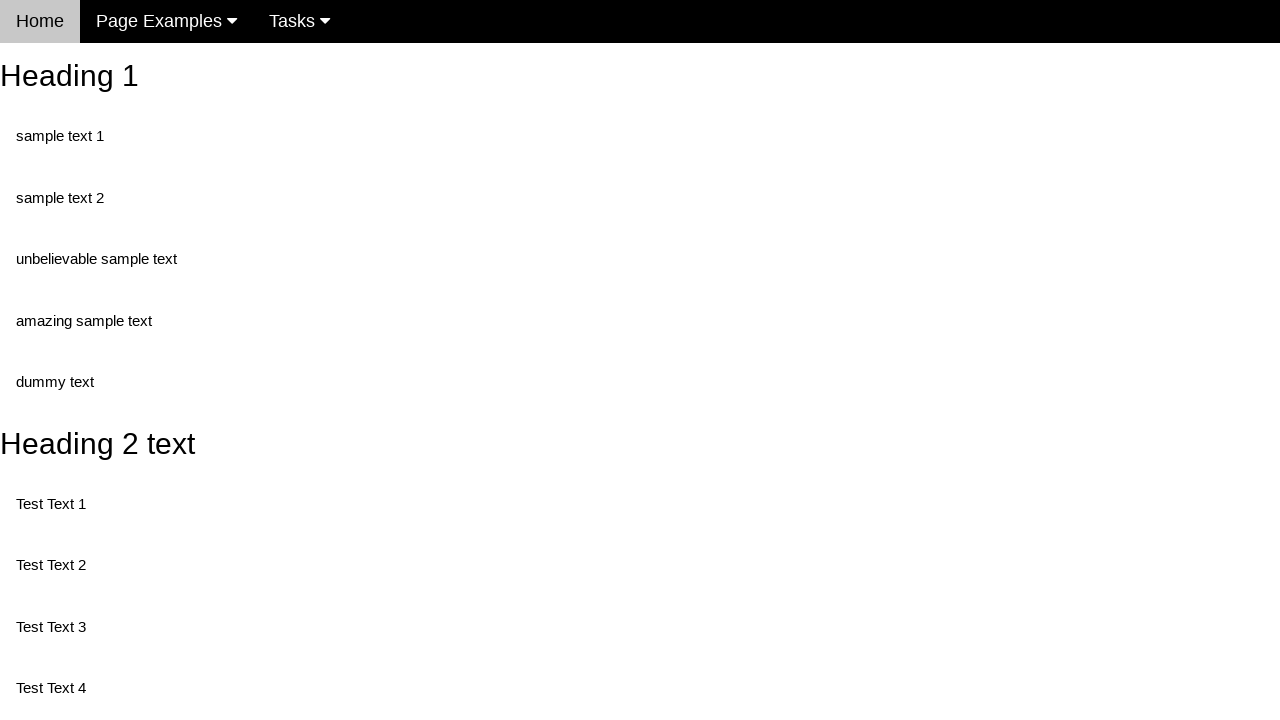

Heading element with id 'heading_1' is visible
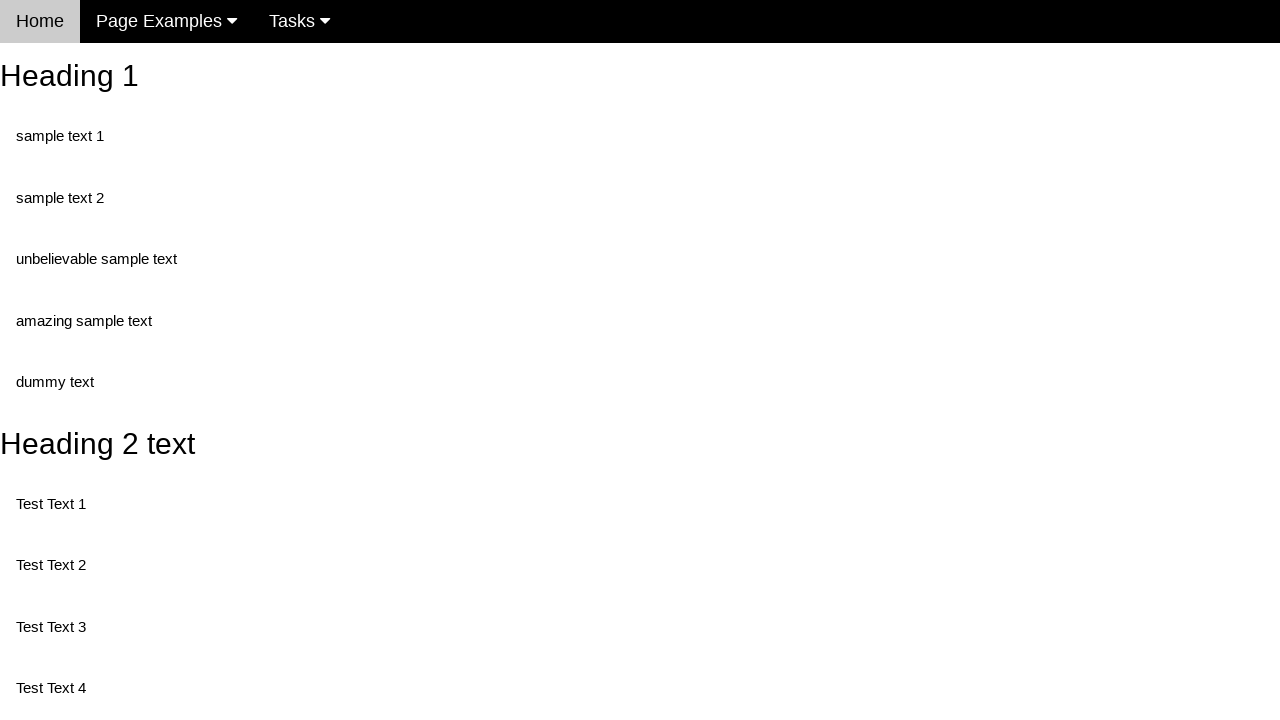

Button element with name 'randomButton1' found
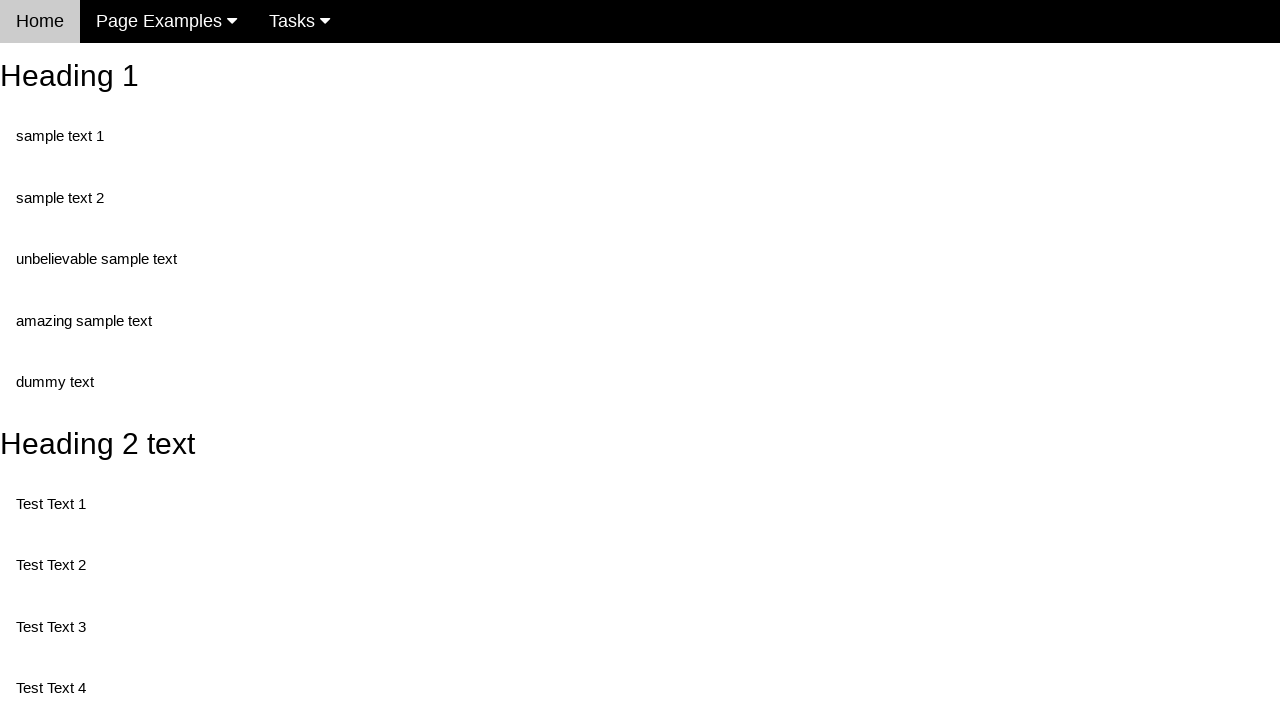

Element with class 'twoTest' found
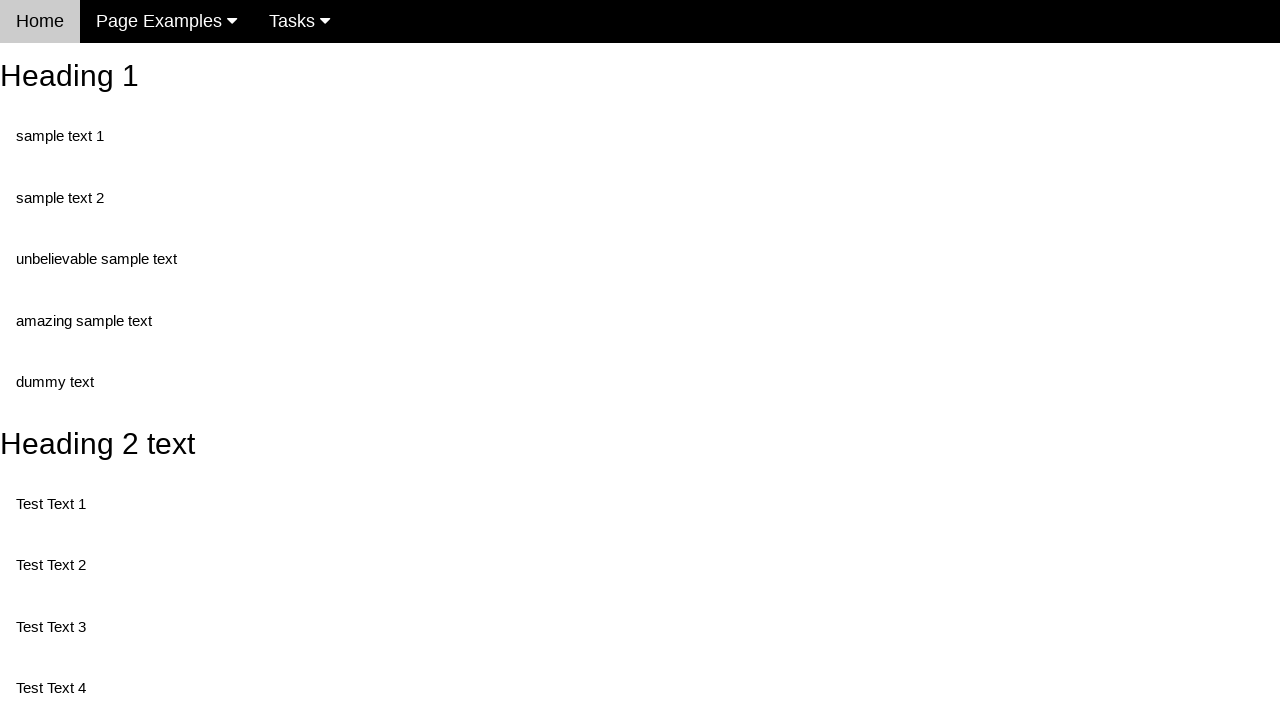

Paragraph elements found on page
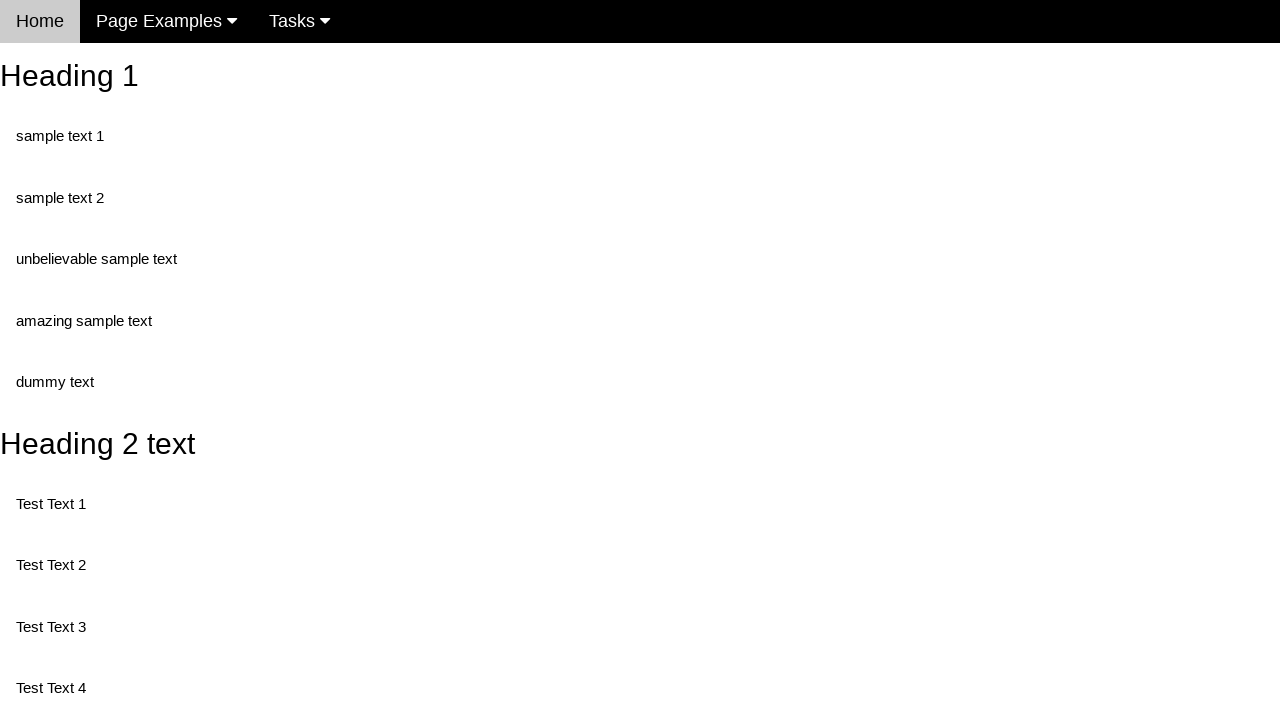

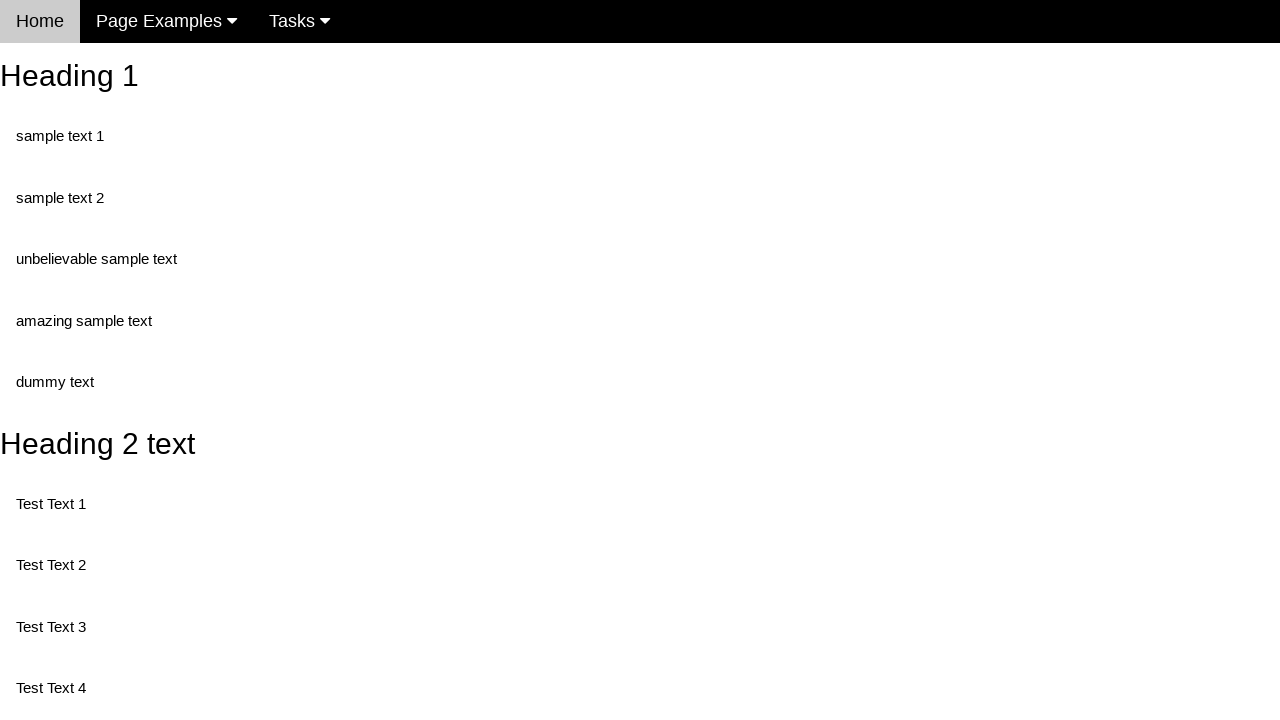